Tests a slow calculator application by setting a delay value, performing an addition operation (7 + 8), and verifying the result displays 15

Starting URL: https://bonigarcia.dev/selenium-webdriver-java/slow-calculator.html

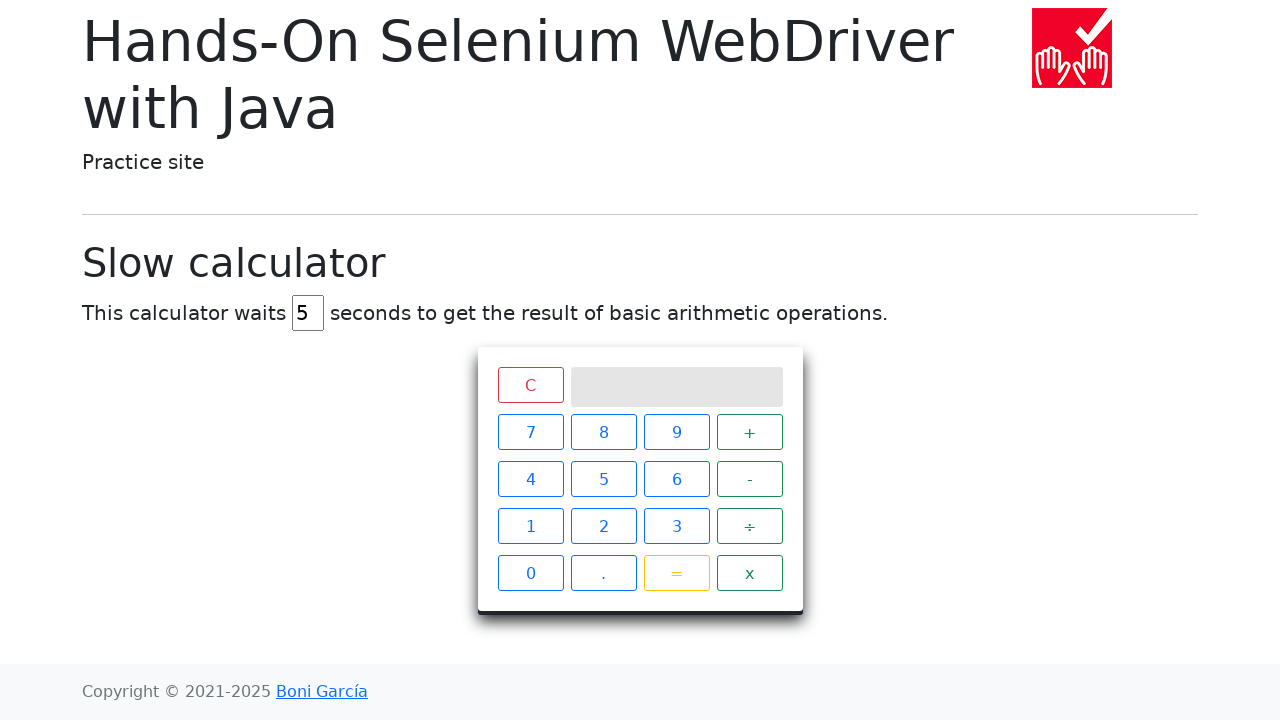

Navigated to slow calculator application
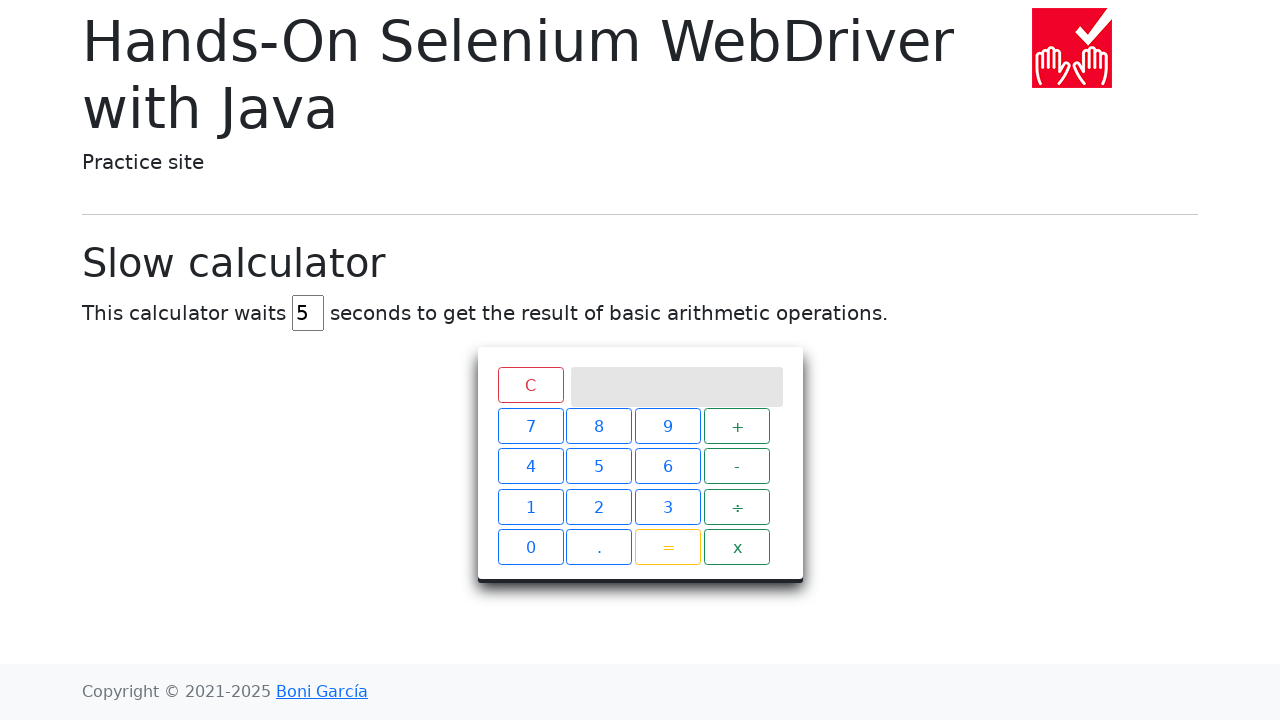

Cleared the delay input field on #delay
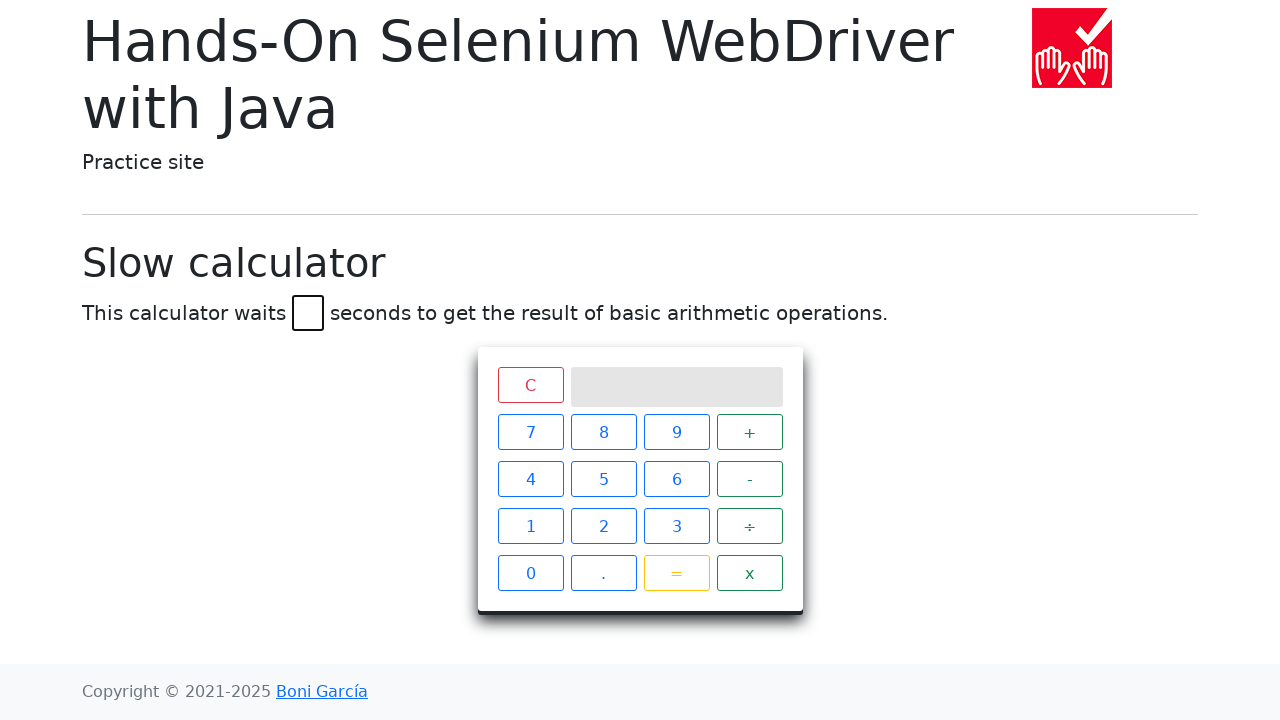

Set delay value to 45 seconds on #delay
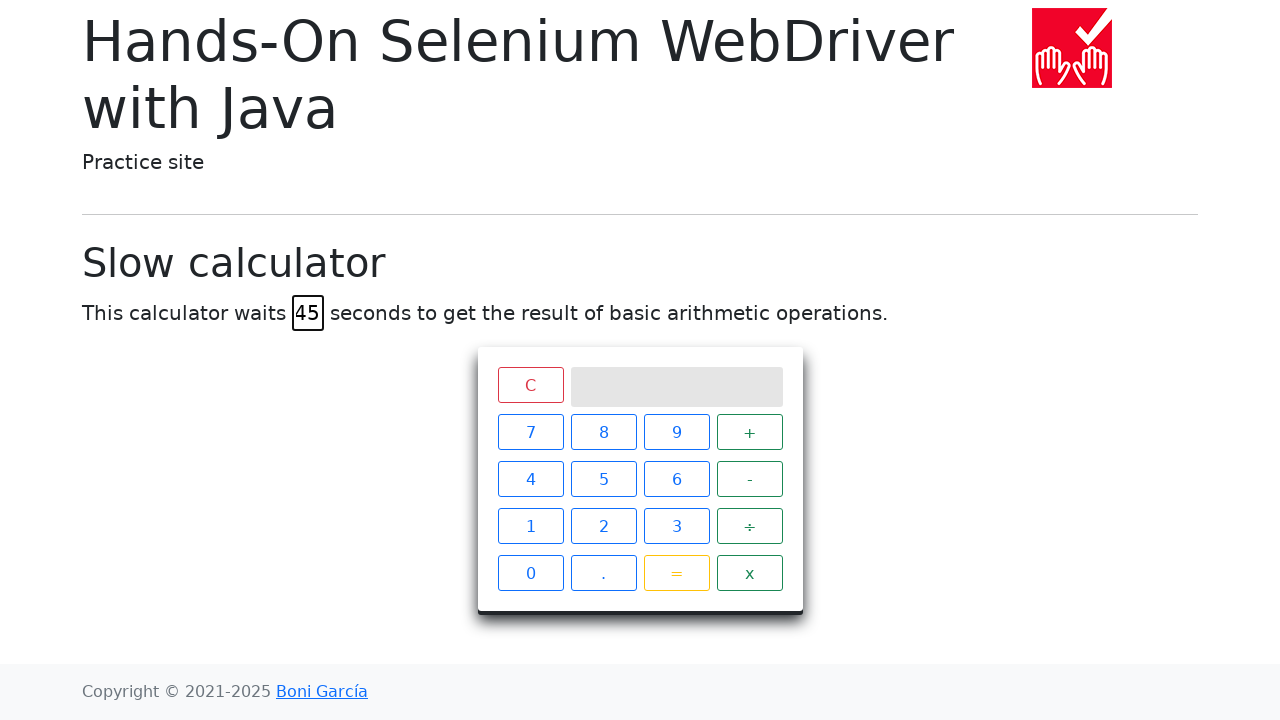

Clicked number 7 at (530, 432) on xpath=//span[text()='7']
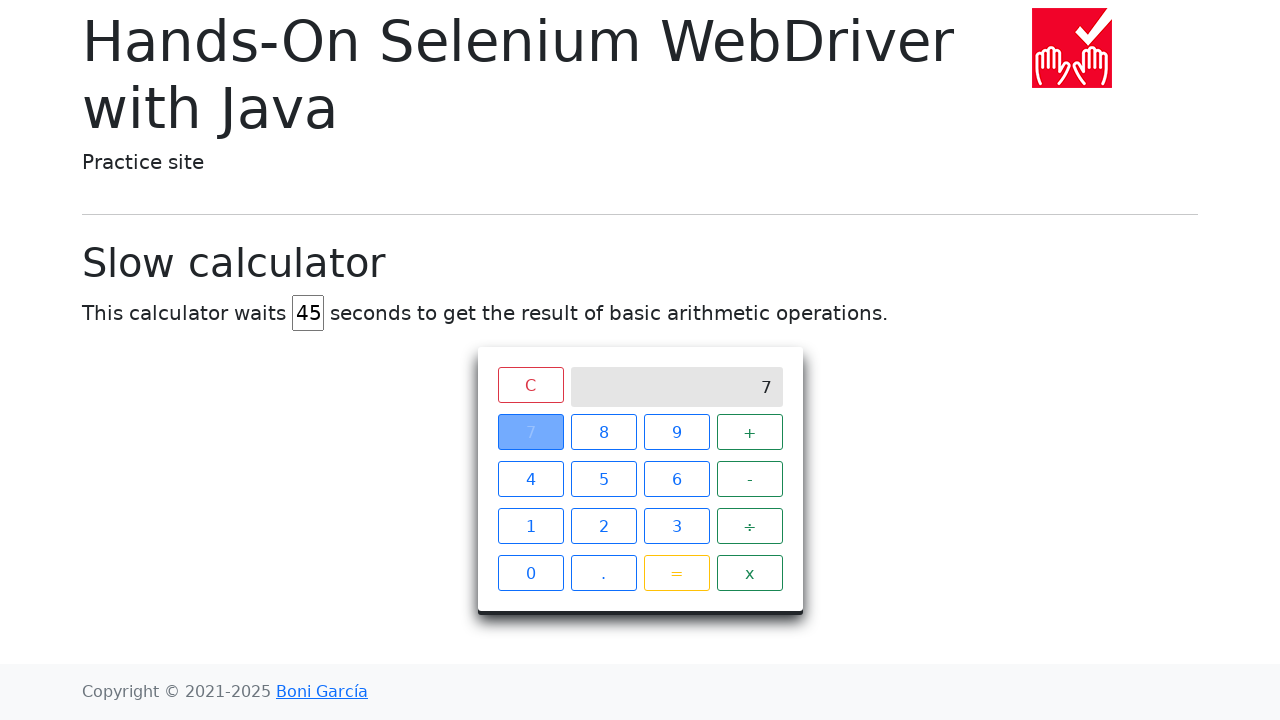

Clicked plus operator at (750, 432) on xpath=//span[text()='+']
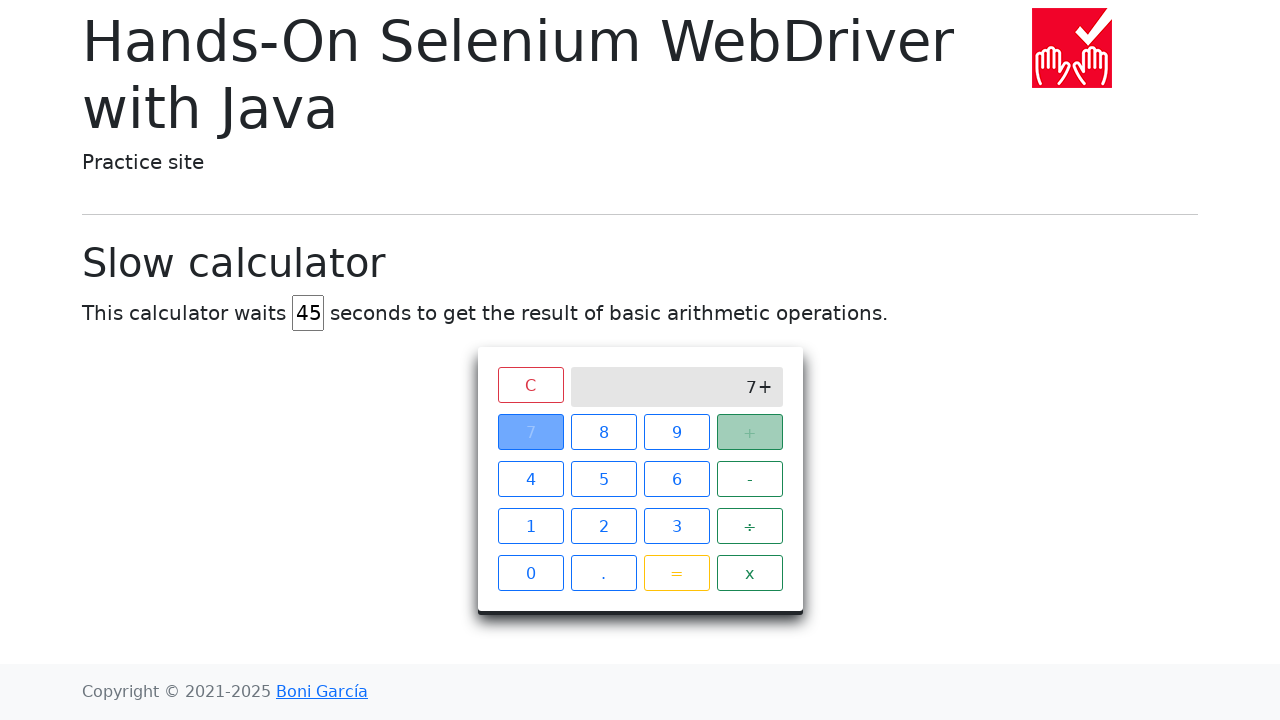

Clicked number 8 at (604, 432) on xpath=//span[text()='8']
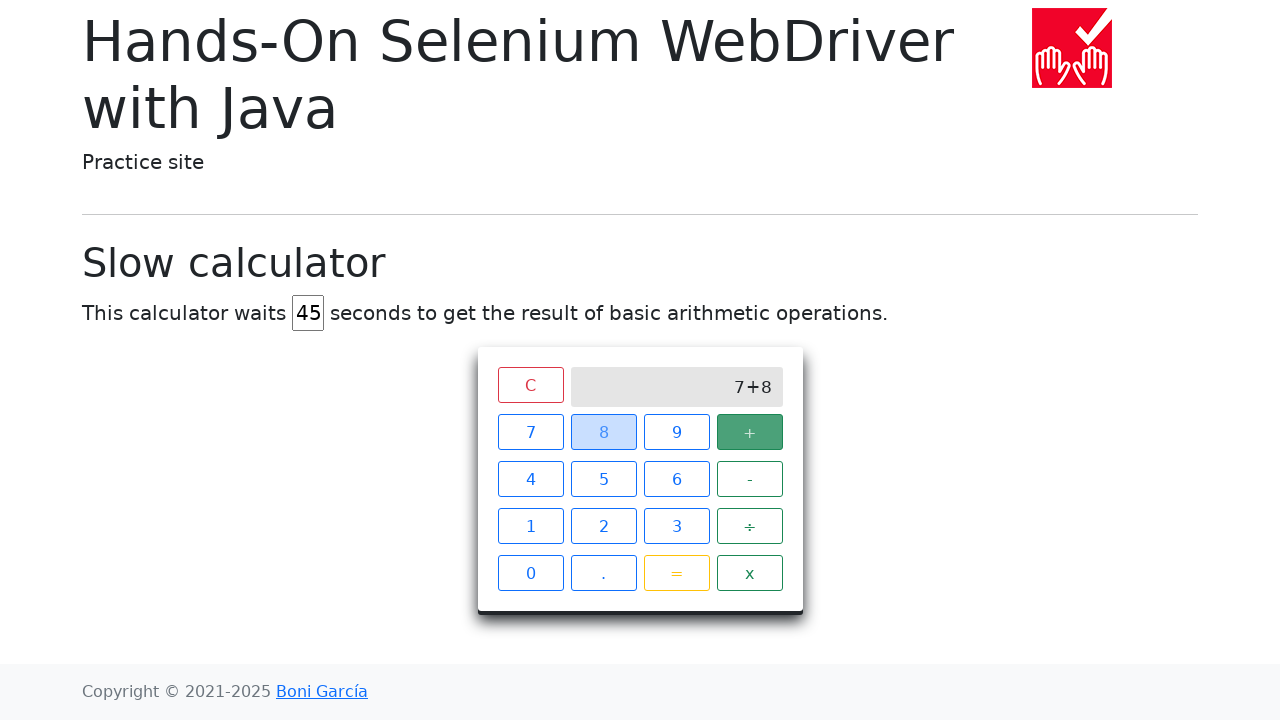

Clicked equals button to execute calculation at (676, 573) on xpath=//span[text()='=']
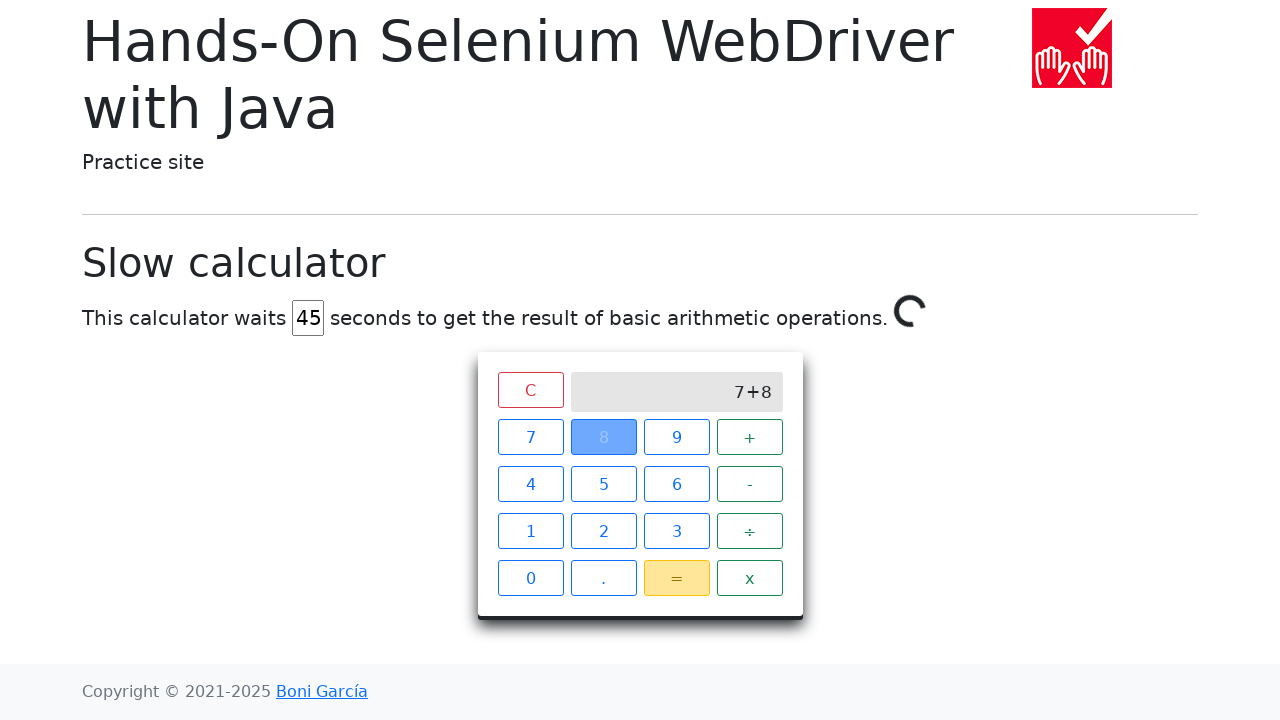

Verified result displays 15 after calculation
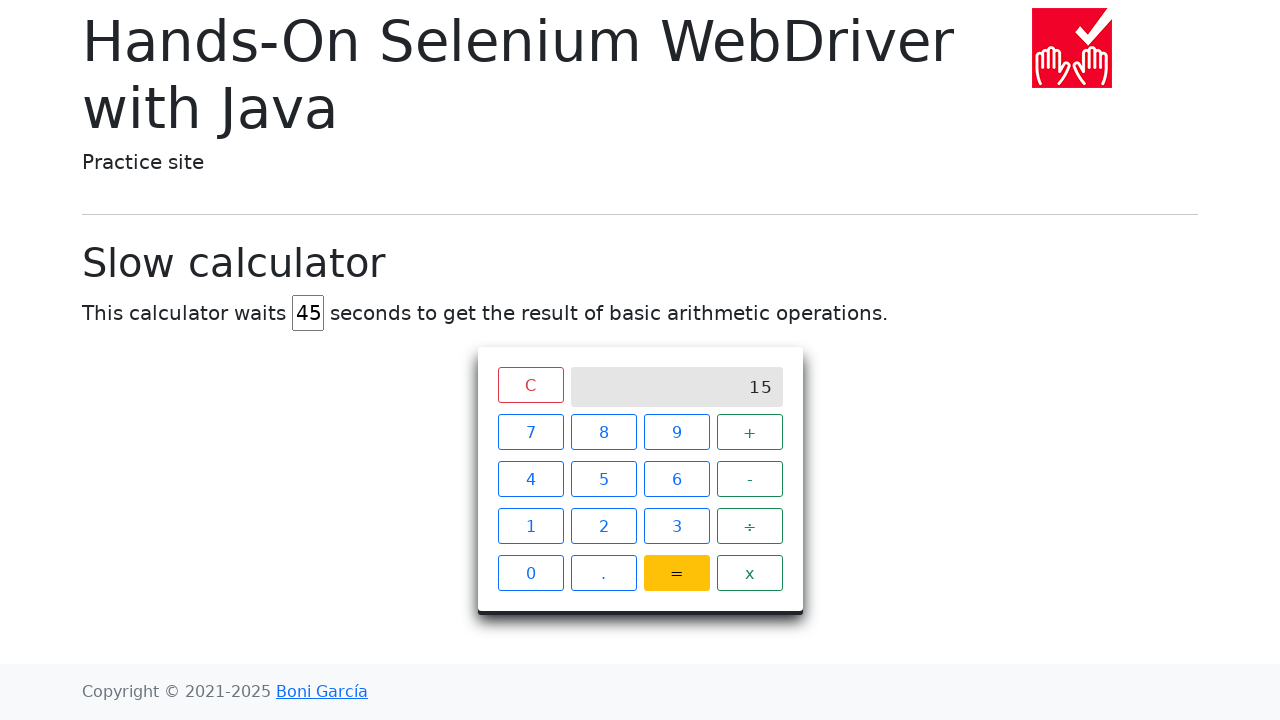

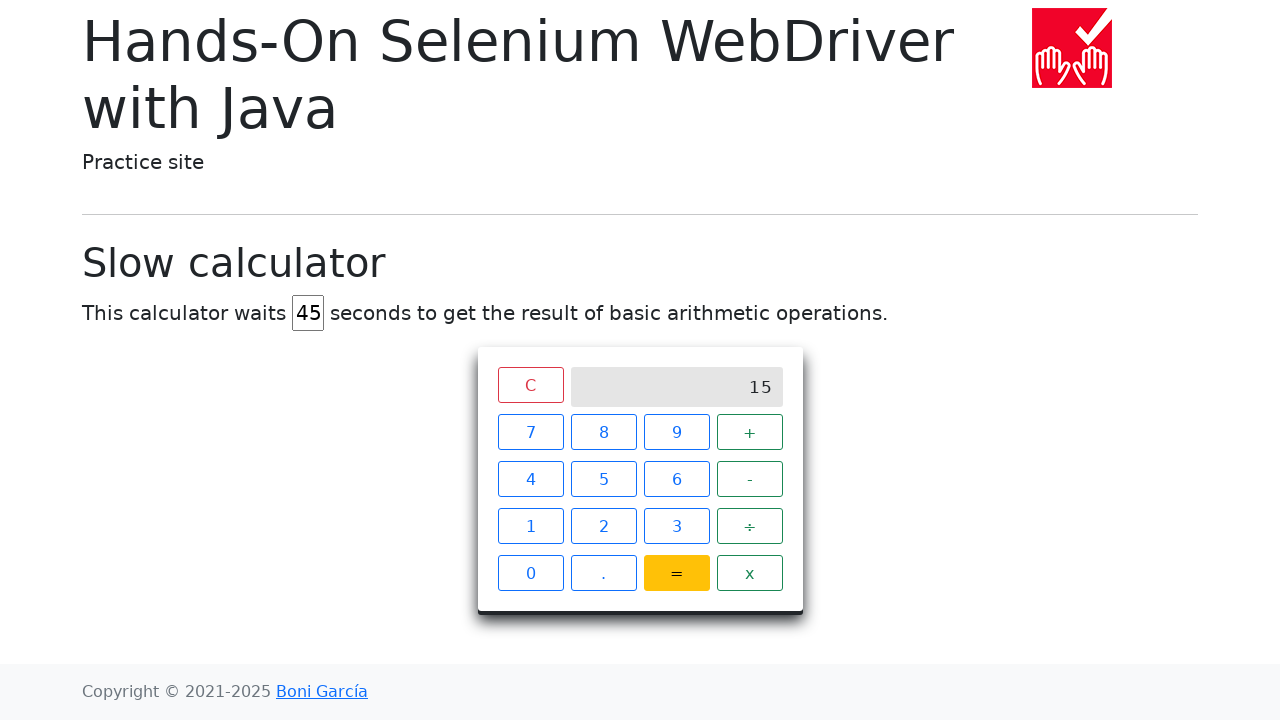